Tests various link interactions on a practice page including clicking links, finding URLs without clicking, checking for broken links, counting links and images on the page

Starting URL: https://www.leafground.com/link.xhtml

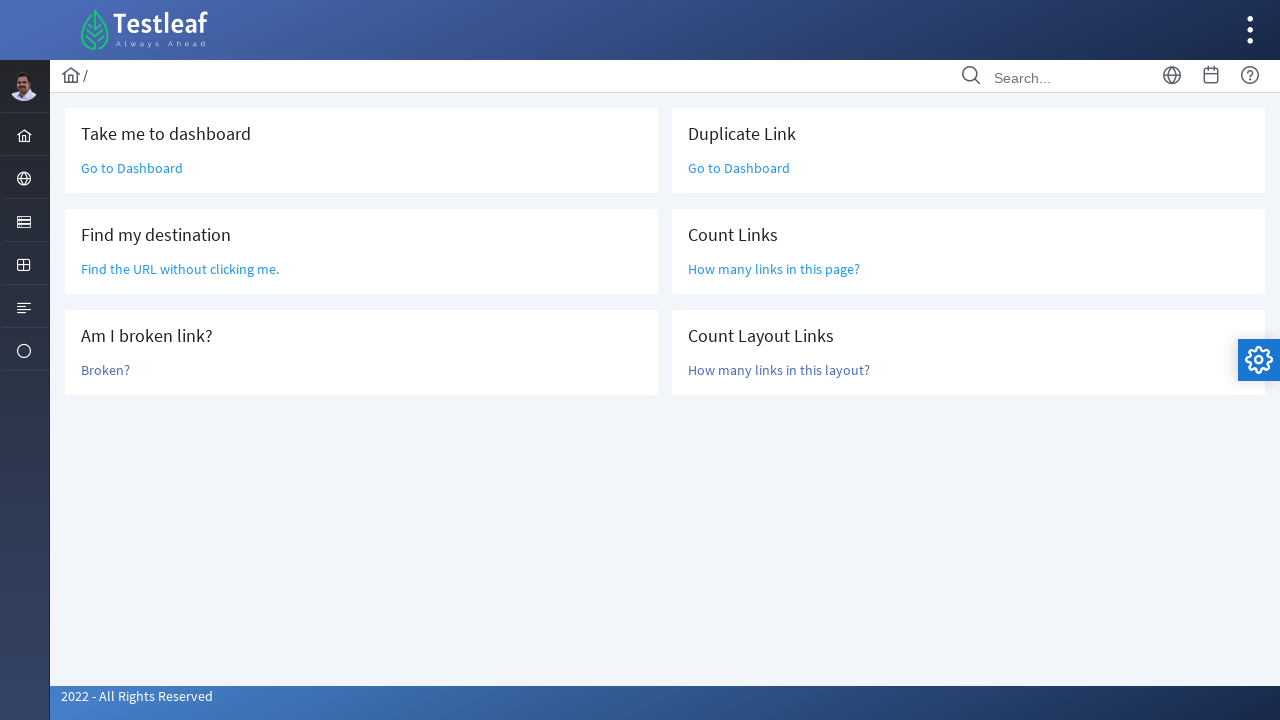

Clicked 'Go to Dashboard' link at (132, 168) on xpath=//a[text()='Go to Dashboard']
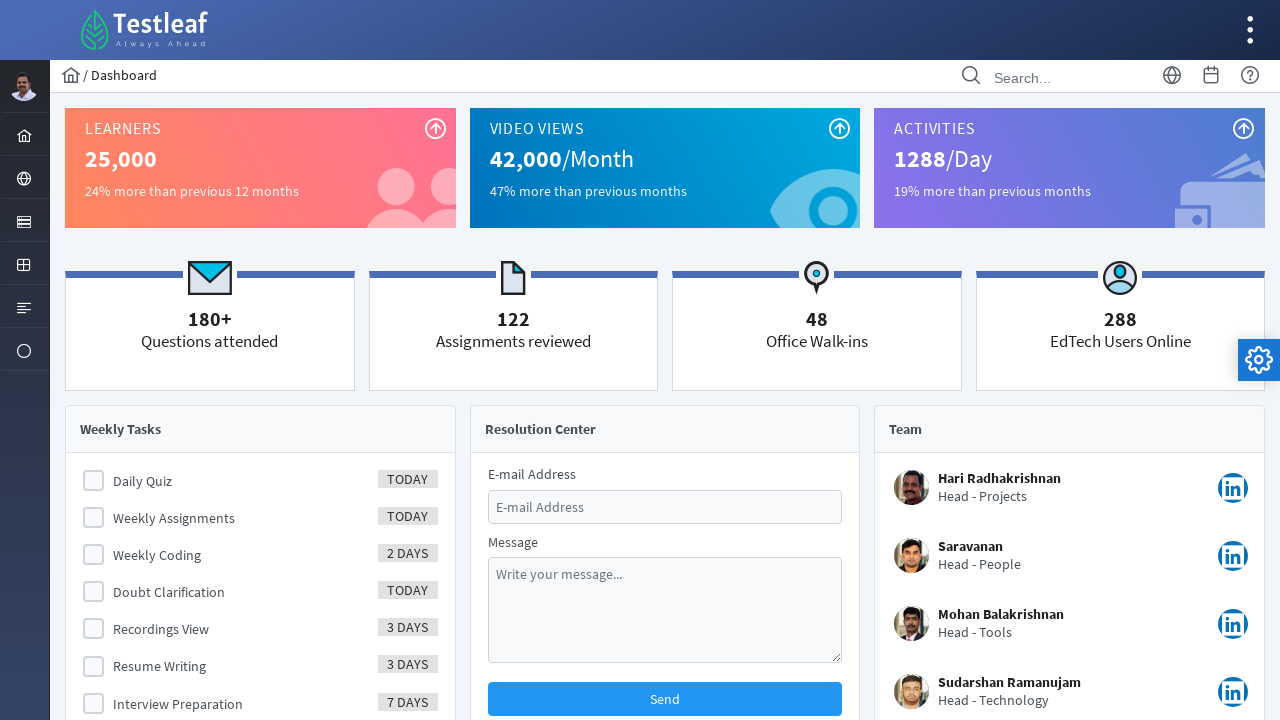

Navigated back to link practice page
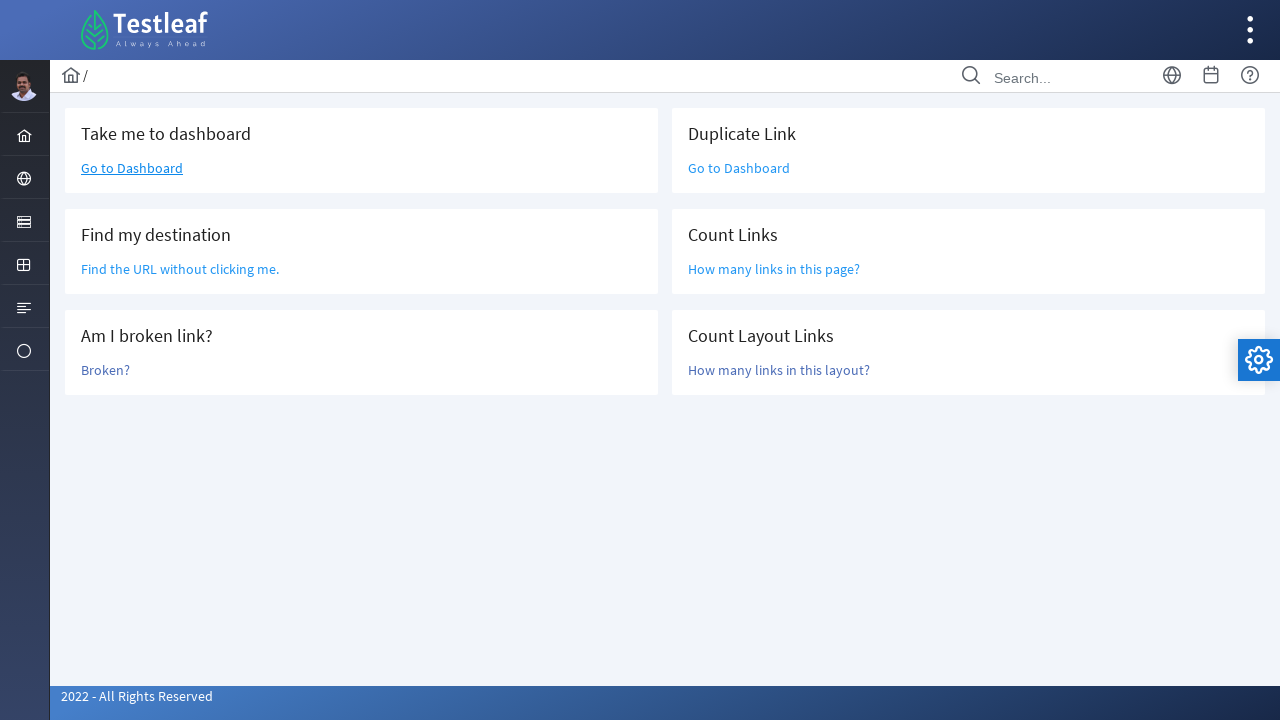

Located 'Find the URL without clicking me.' link
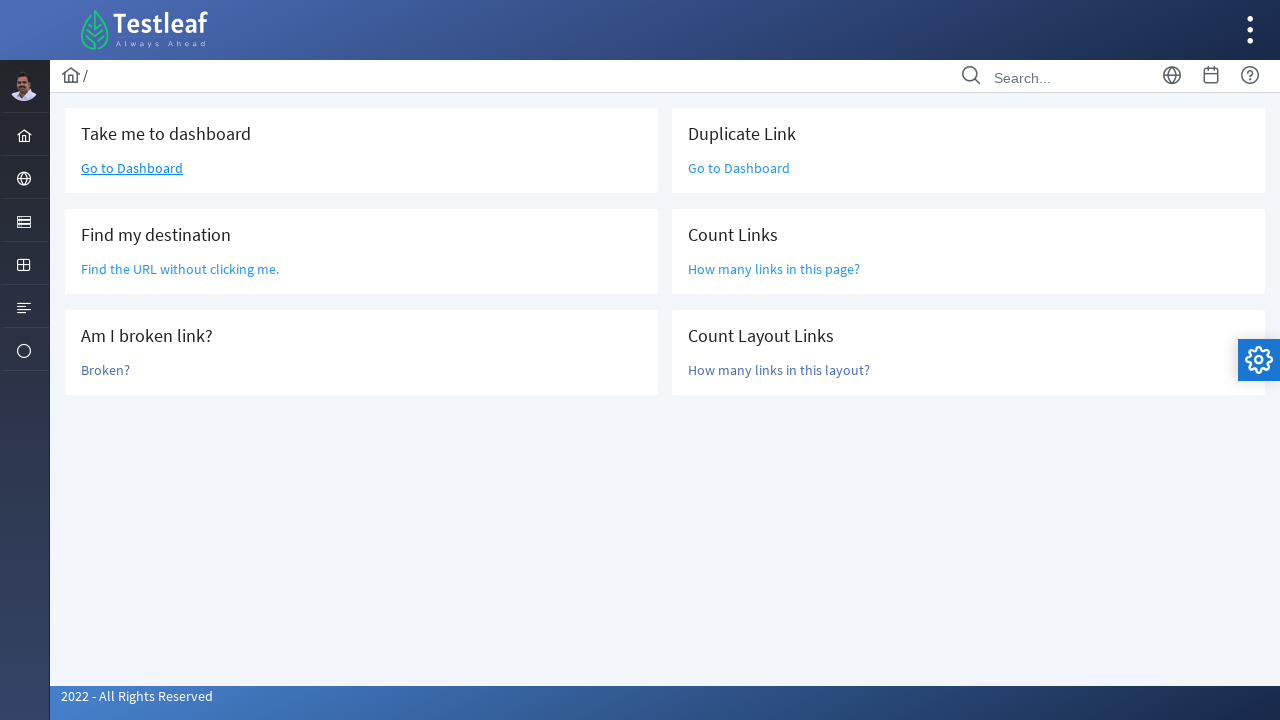

Retrieved URL from link without clicking
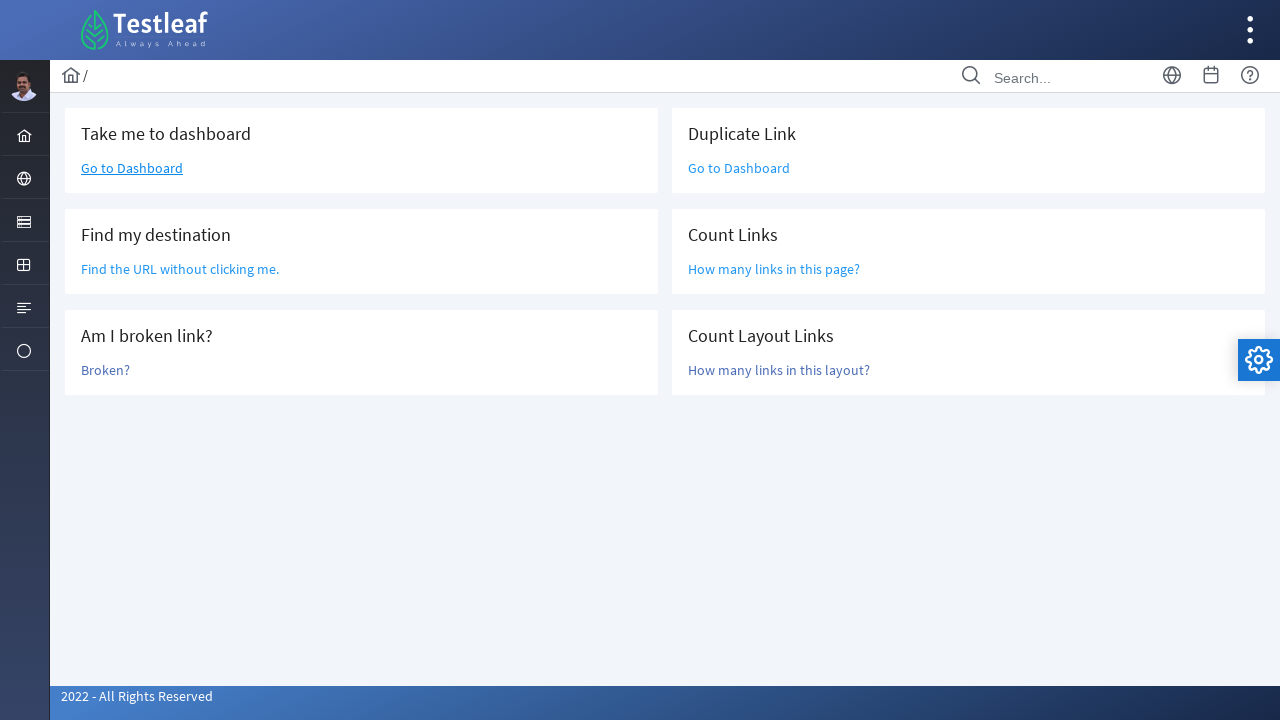

Clicked 'Broken?' link to check if it's broken at (106, 370) on xpath=//a[text()='Broken?']
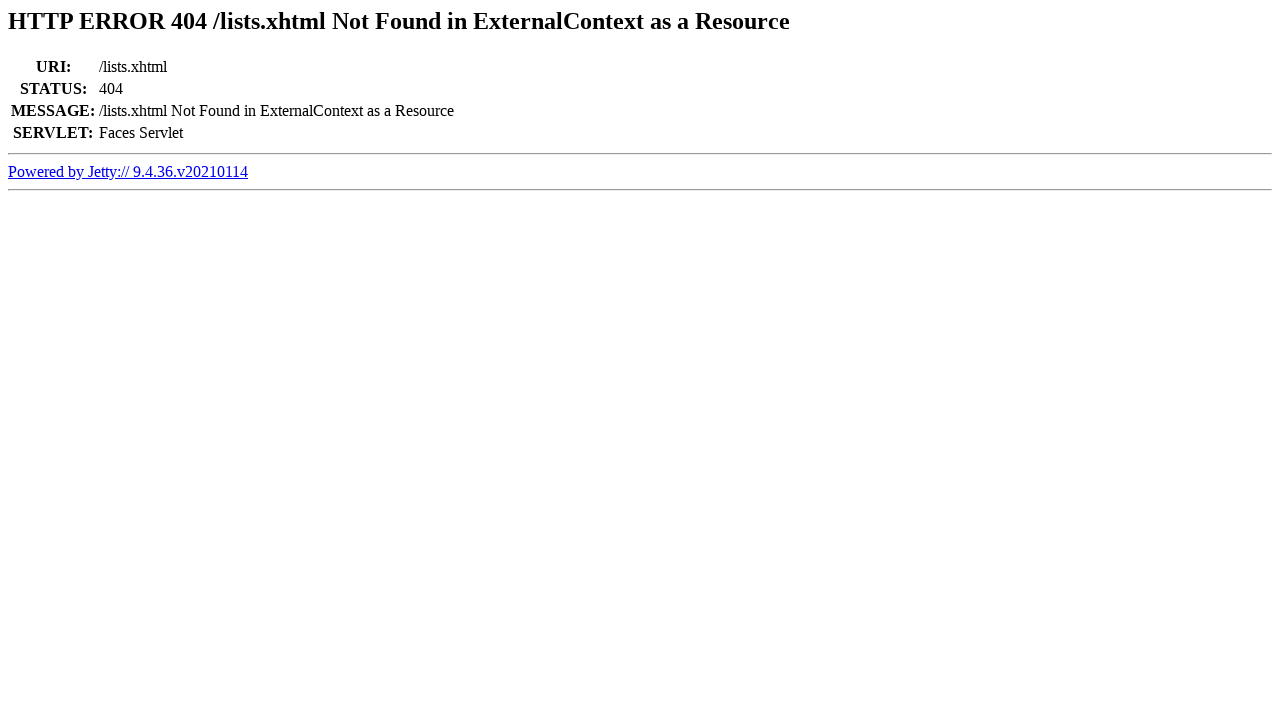

Navigated back to link practice page
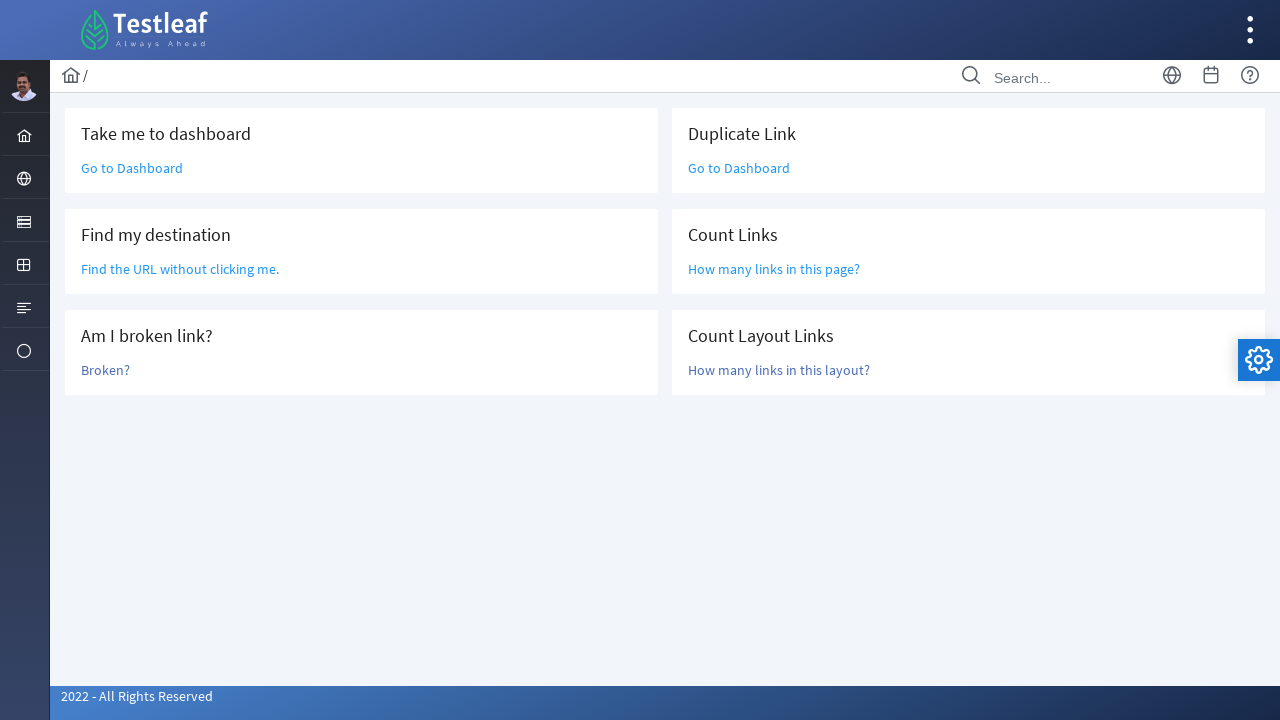

Clicked duplicate 'Go to Dashboard' link (second instance) at (739, 168) on (//a[text()='Go to Dashboard'])[2]
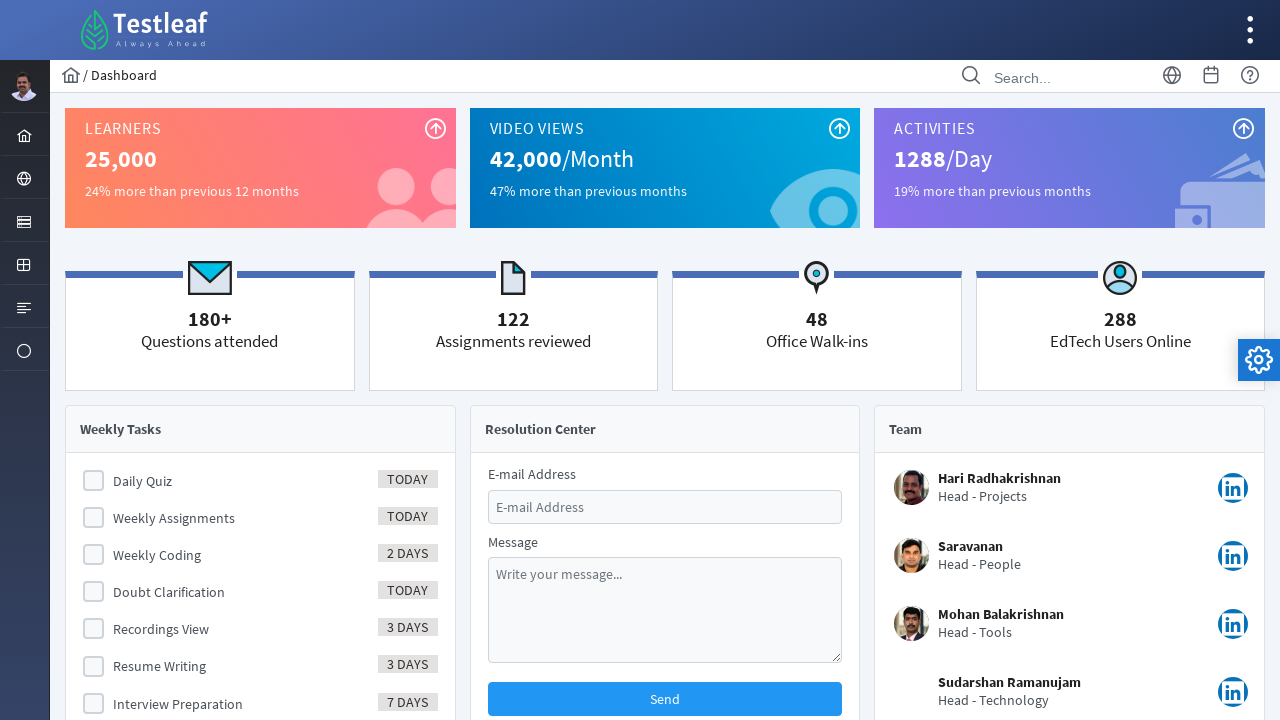

Navigated back to link practice page
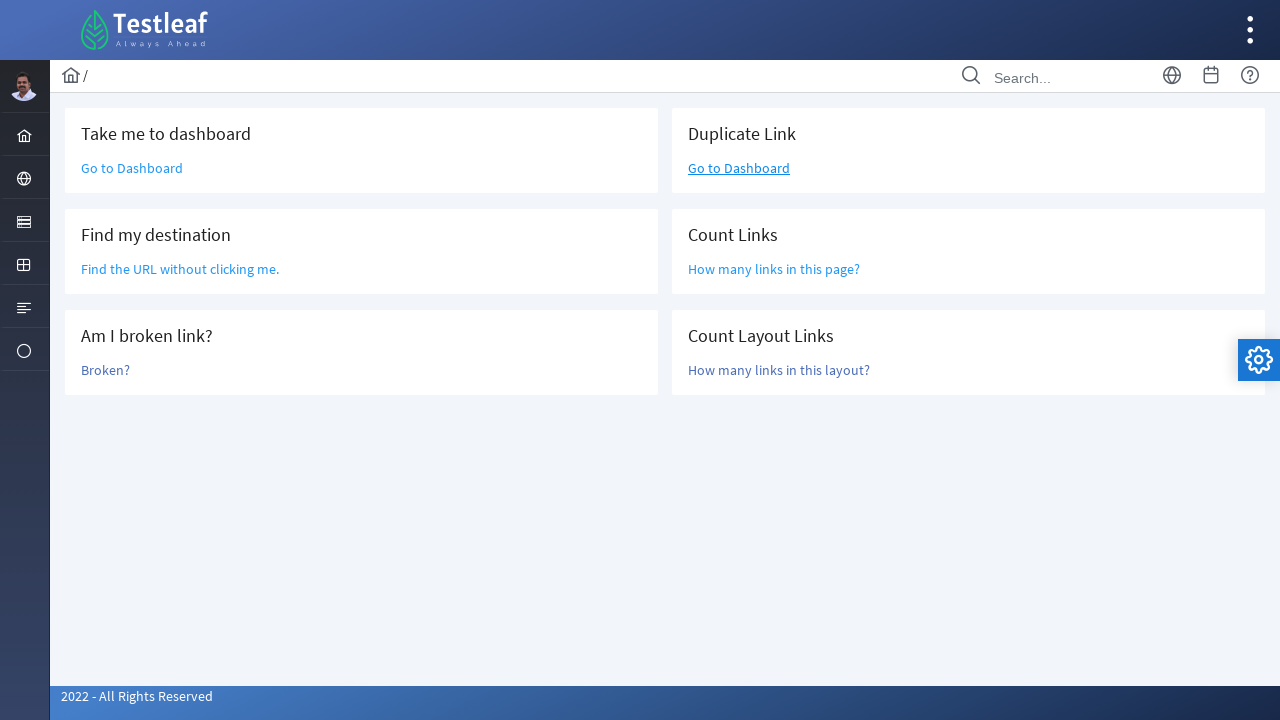

Clicked 'How many links in this page?' link at (774, 269) on xpath=//a[text()='How many links in this page?']
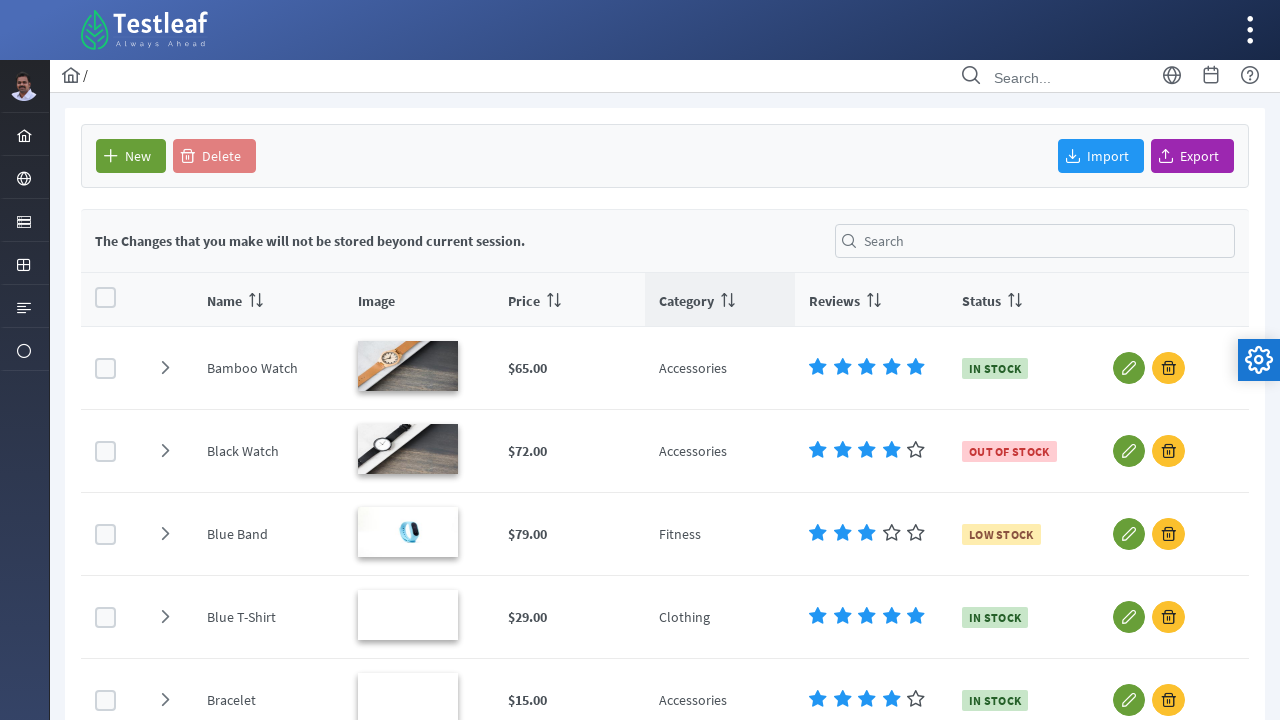

Counted links on the page: 9
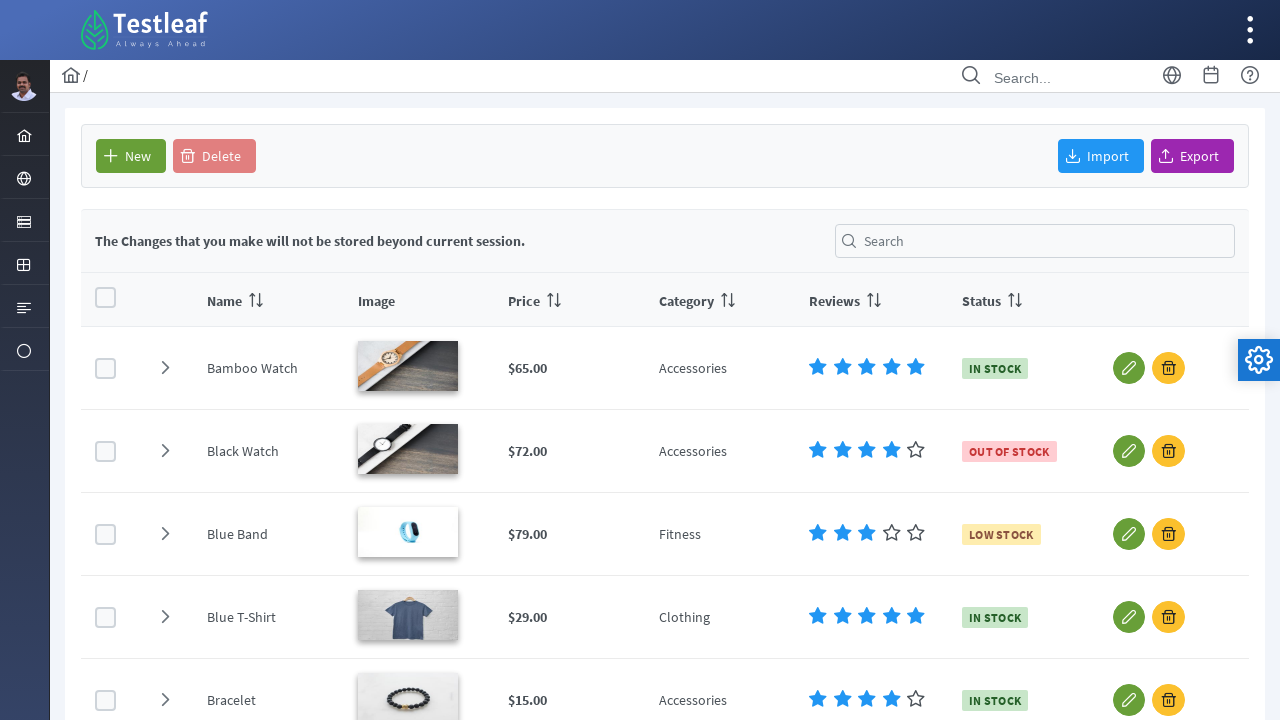

Navigated back to link practice page
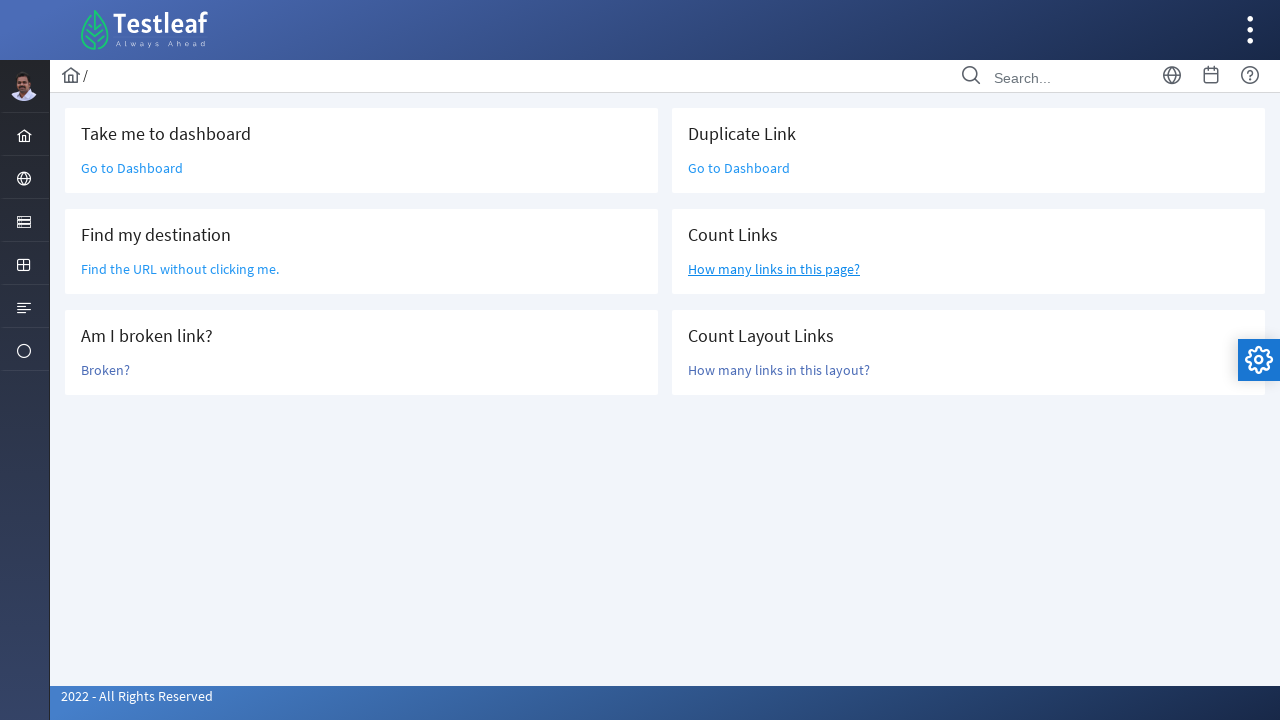

Clicked 'How many links in this layout?' link at (779, 370) on xpath=//a[text()='How many links in this layout?']
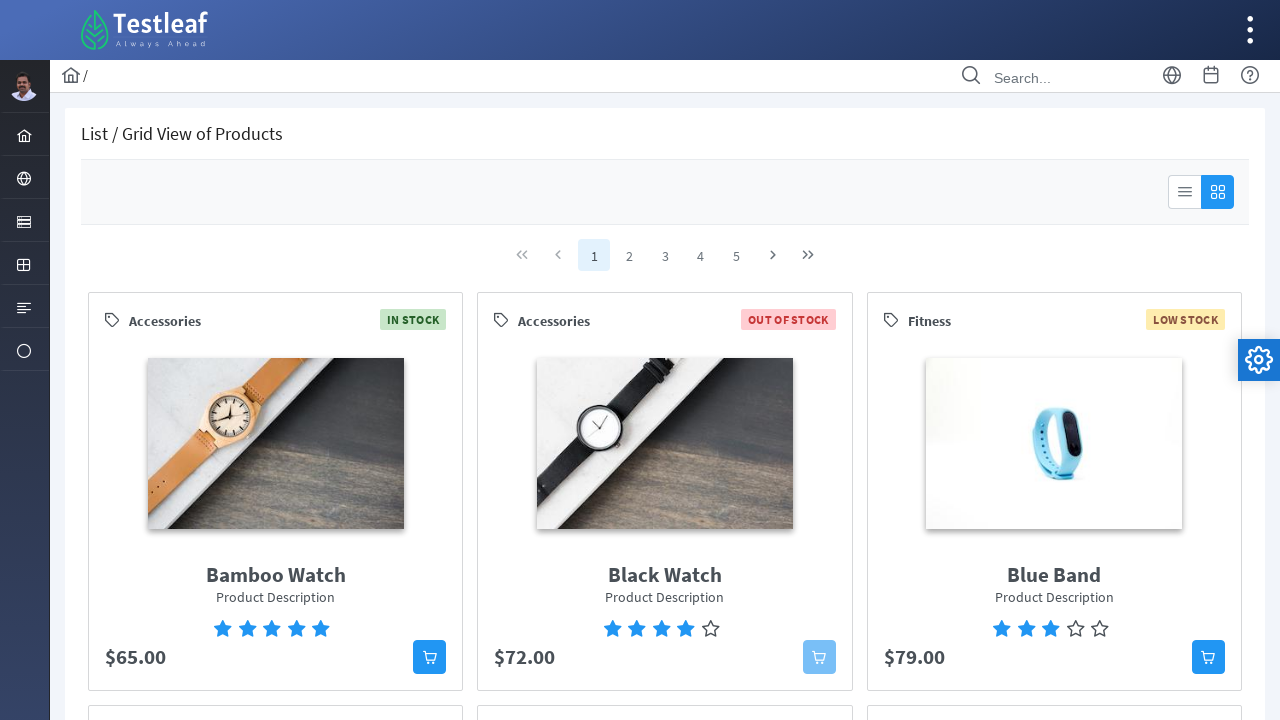

Counted images on the page: 11
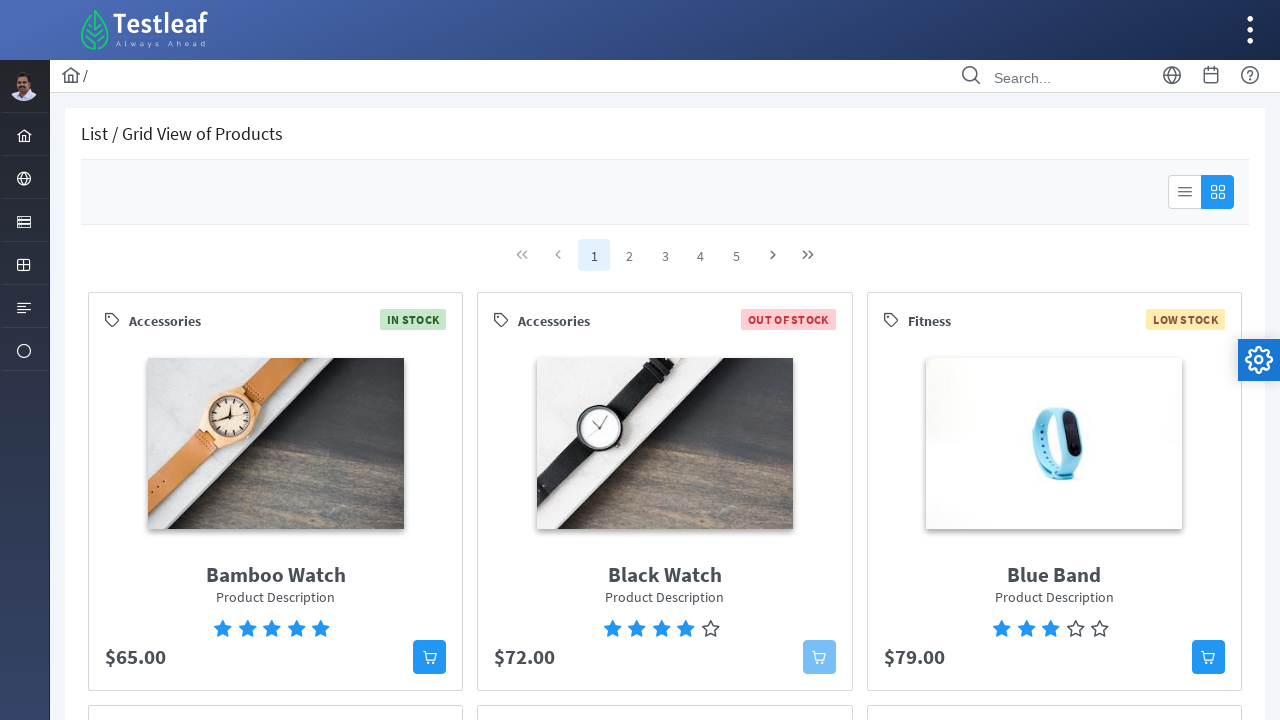

Navigated back to link practice page
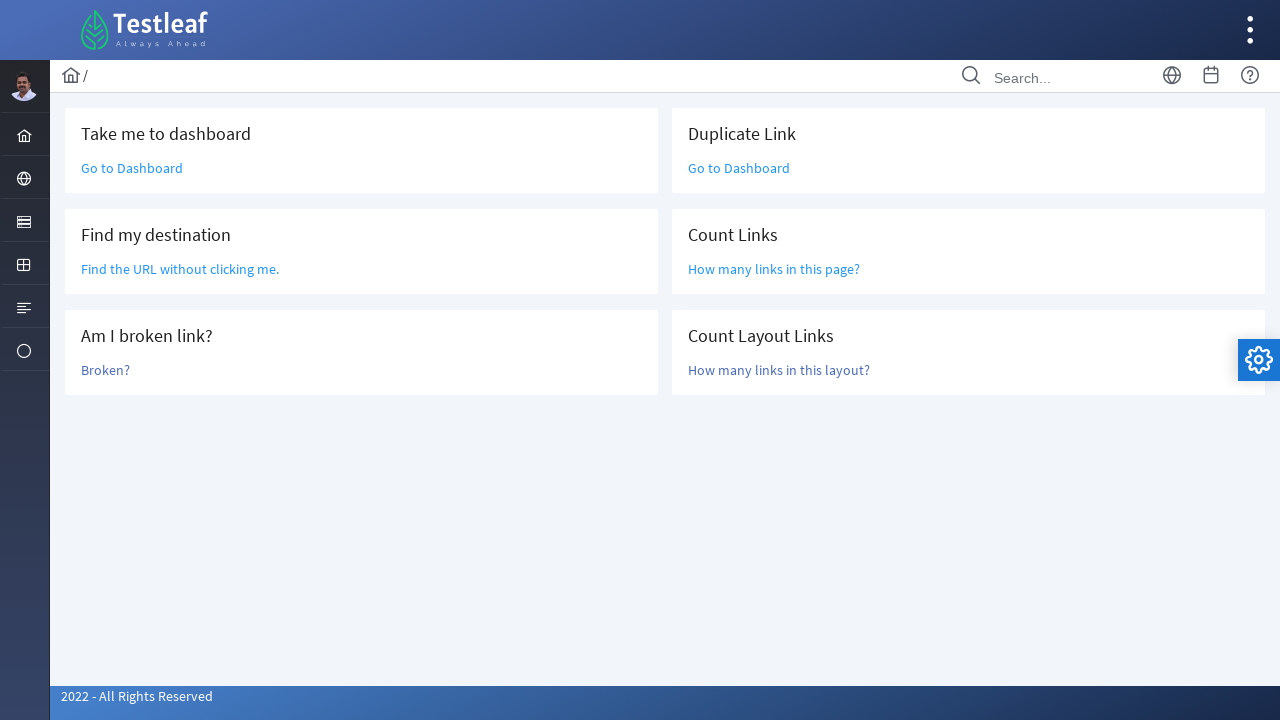

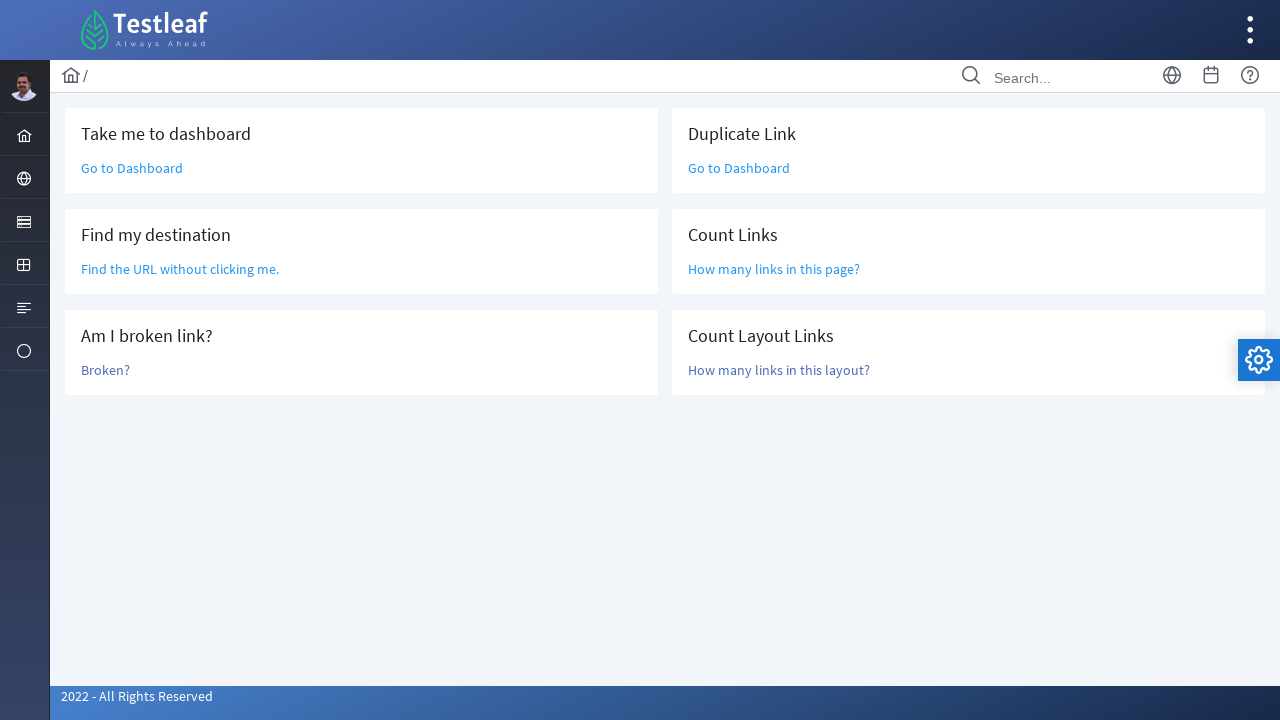